Clicks on the first radio button option on the automation practice page

Starting URL: https://rahulshettyacademy.com/AutomationPractice/

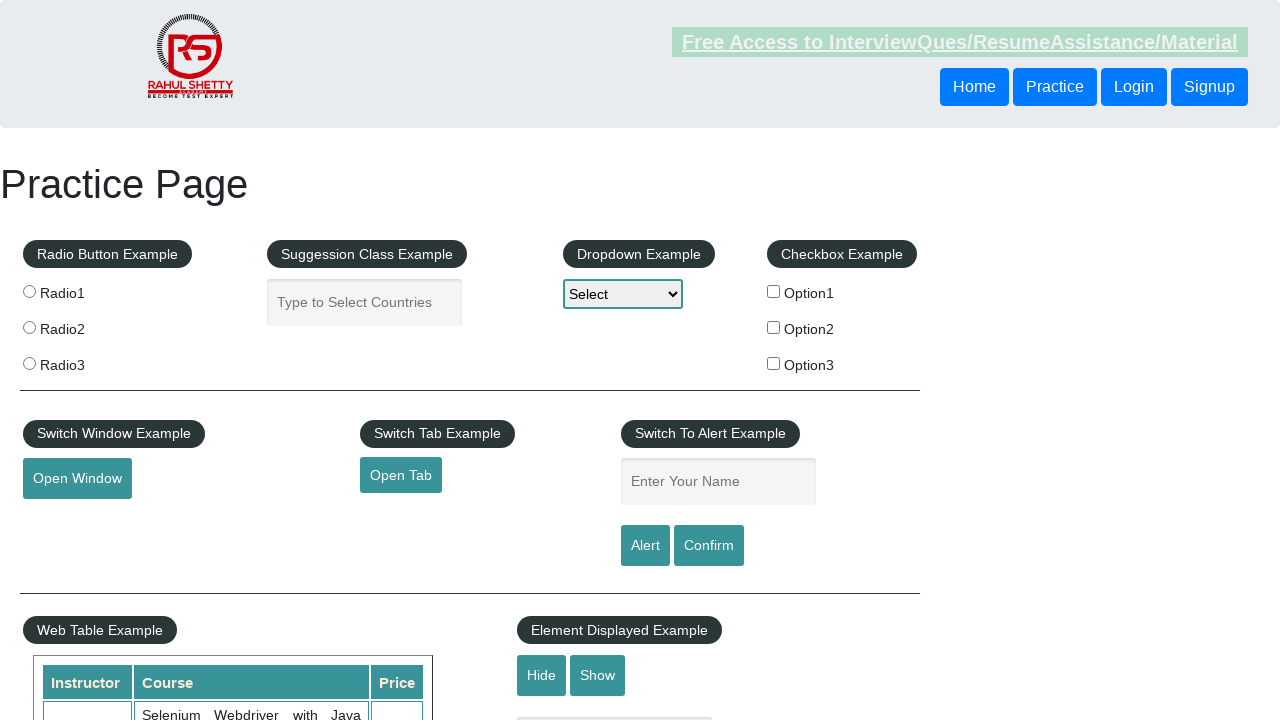

Navigated to automation practice page
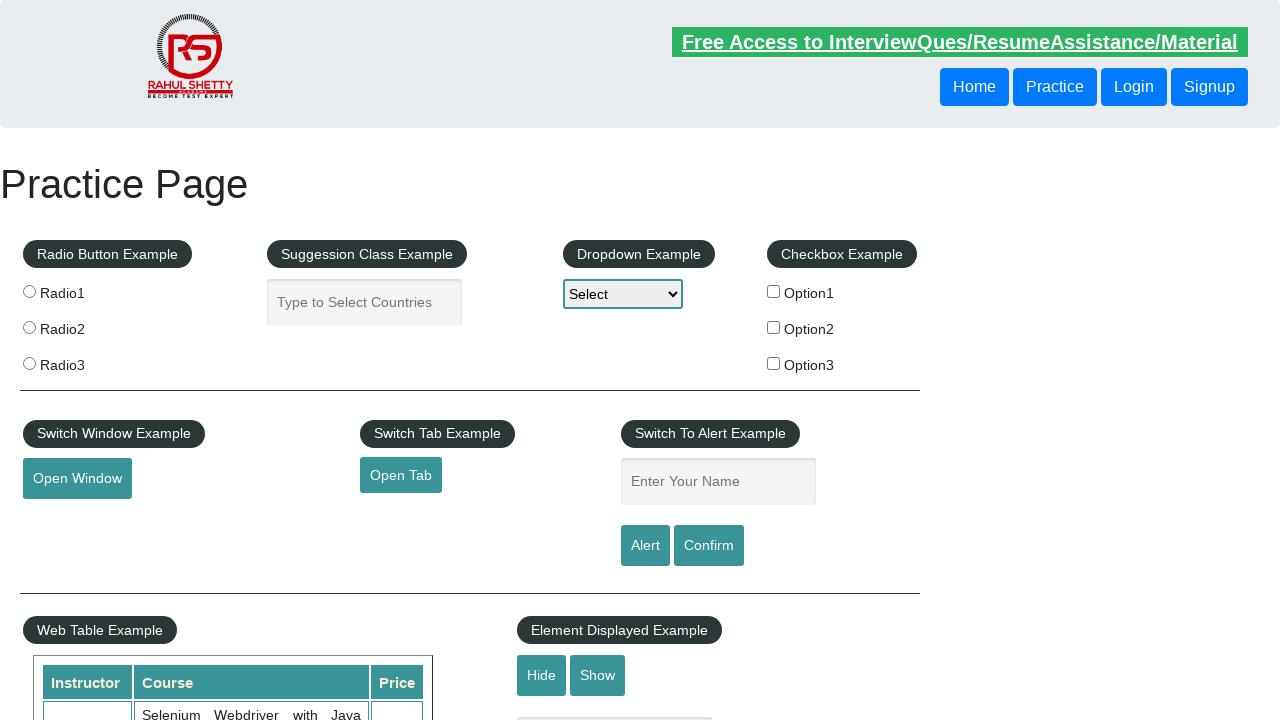

Clicked the first radio button option at (29, 291) on [value='radio1']
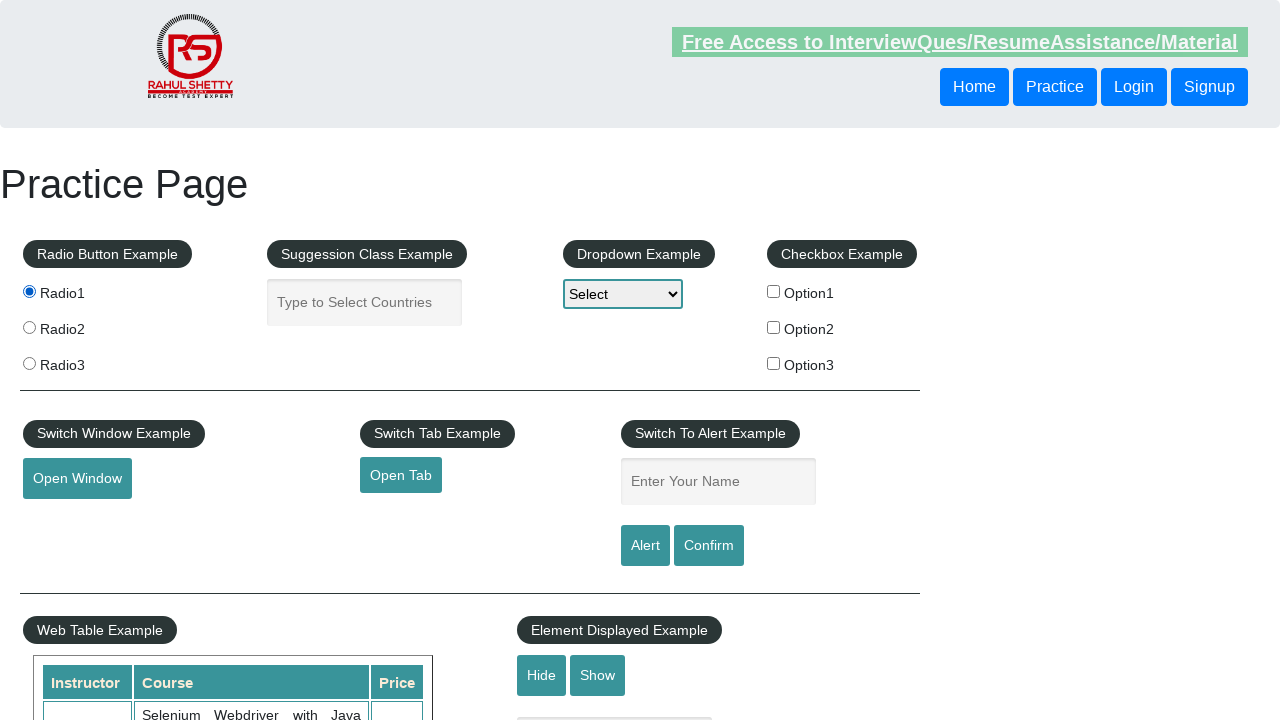

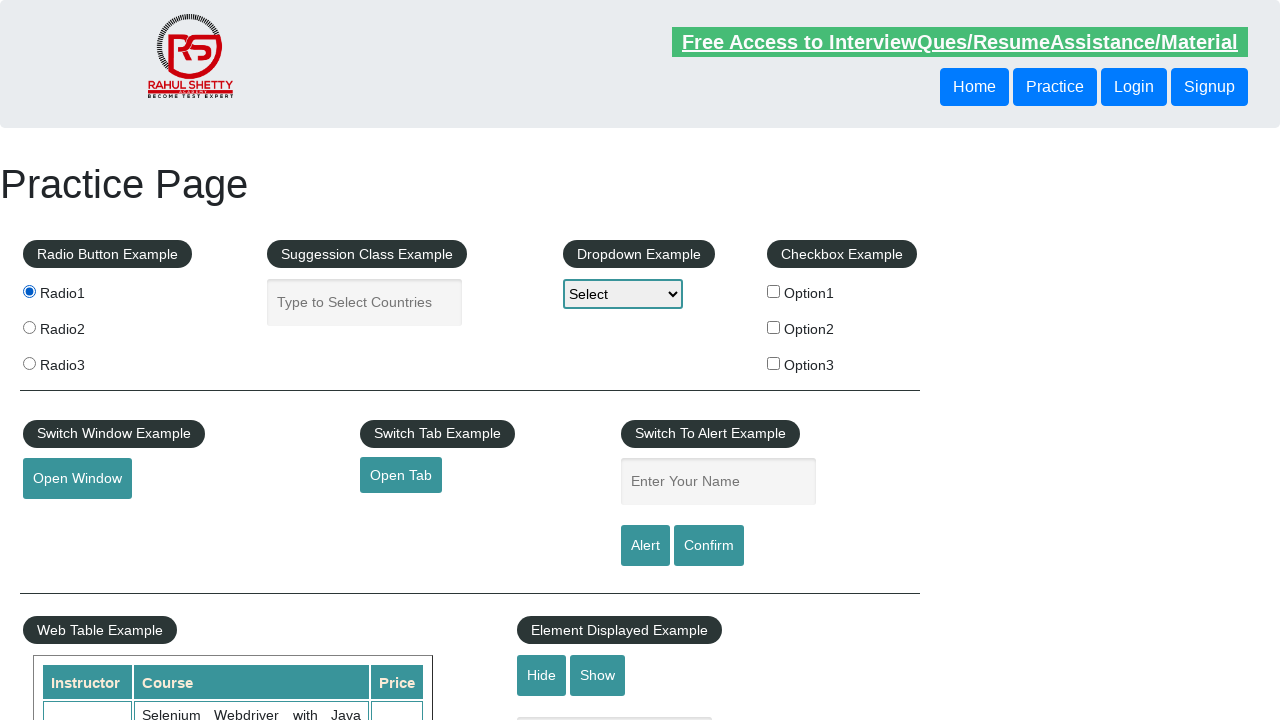